Tests the text box form on demoqa.com by filling in user name, email, current address, and permanent address fields, then submitting the form.

Starting URL: https://demoqa.com/text-box

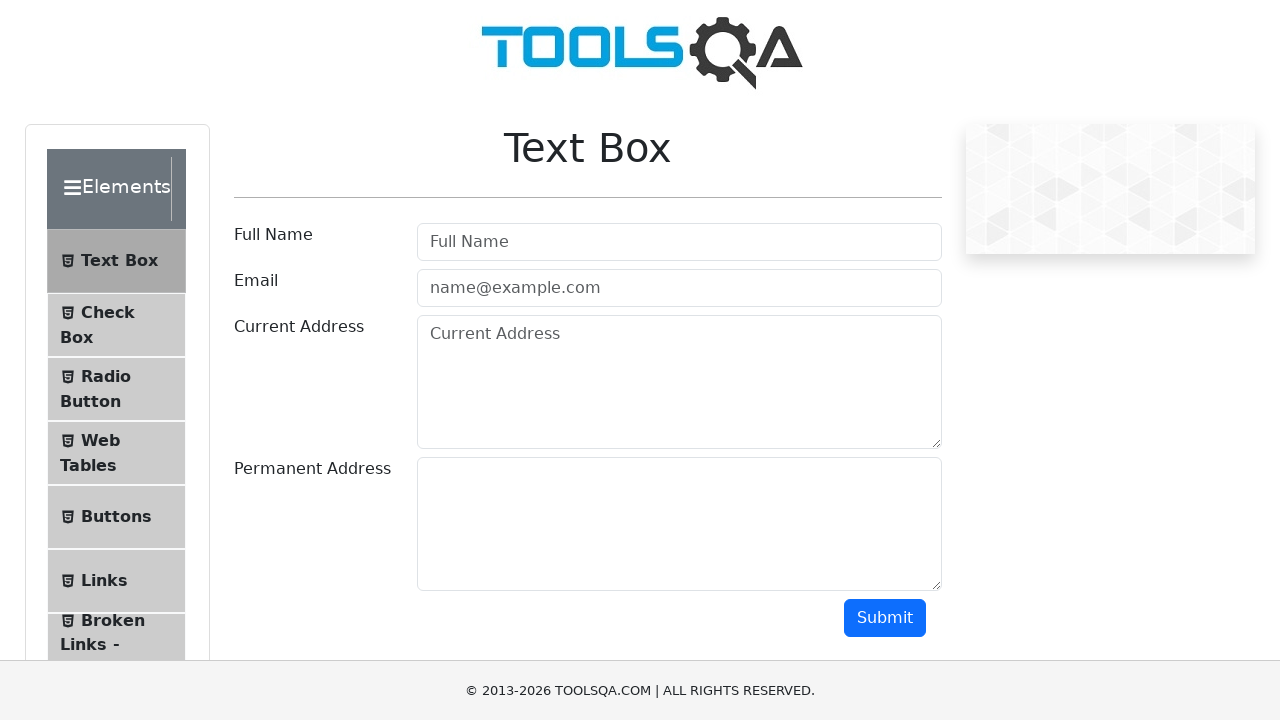

Filled user name field with 'Ivan' on input#userName
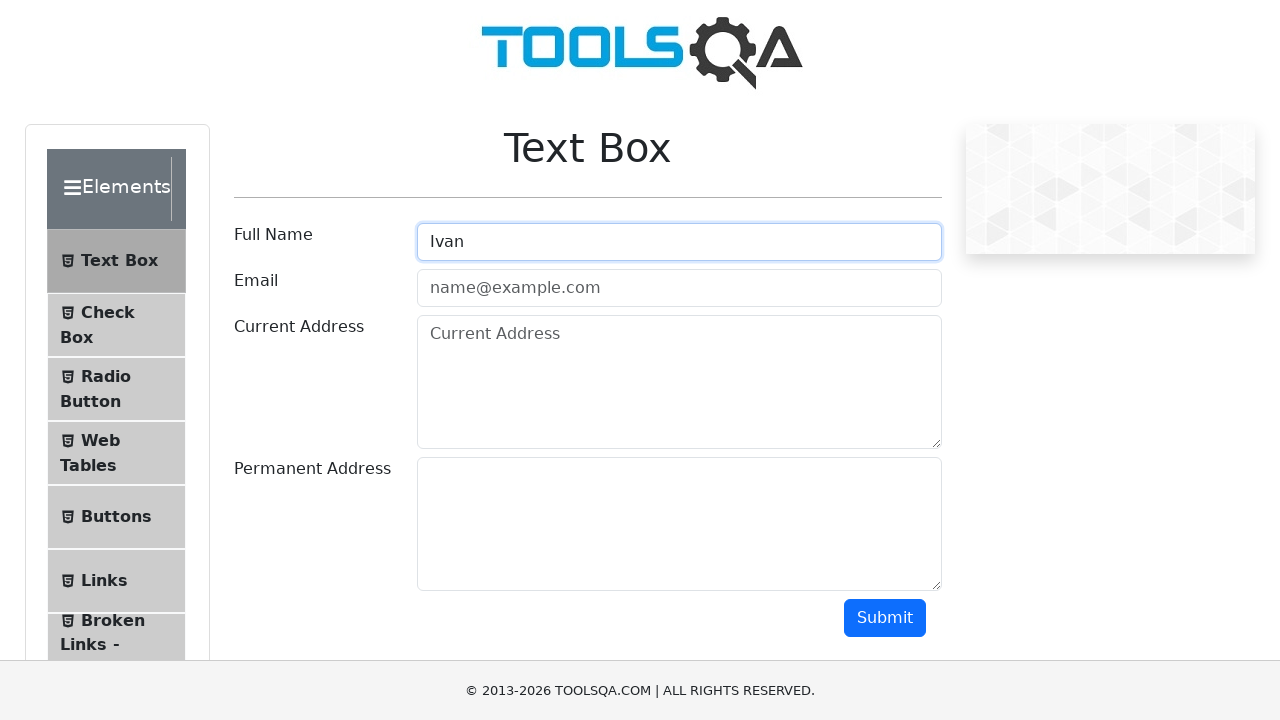

Filled user email field with 'ivan@ya.ru' on input#userEmail
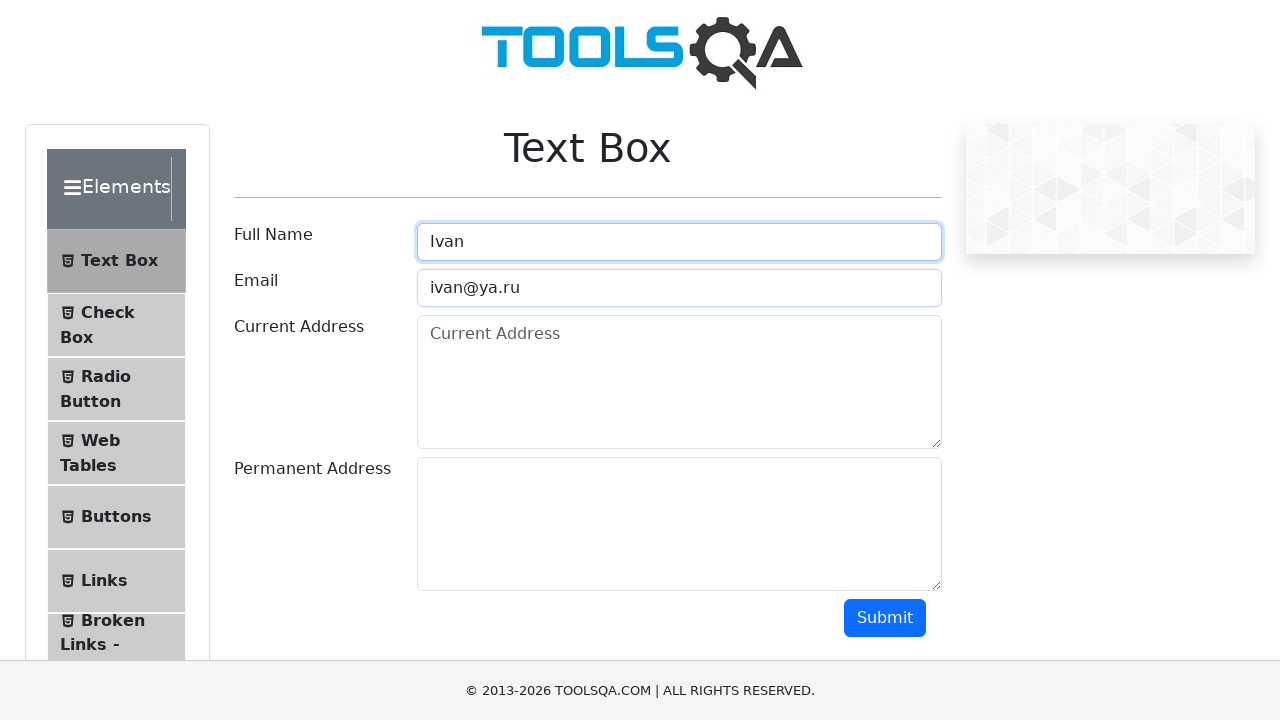

Filled current address field with 'Курск' on textarea#currentAddress
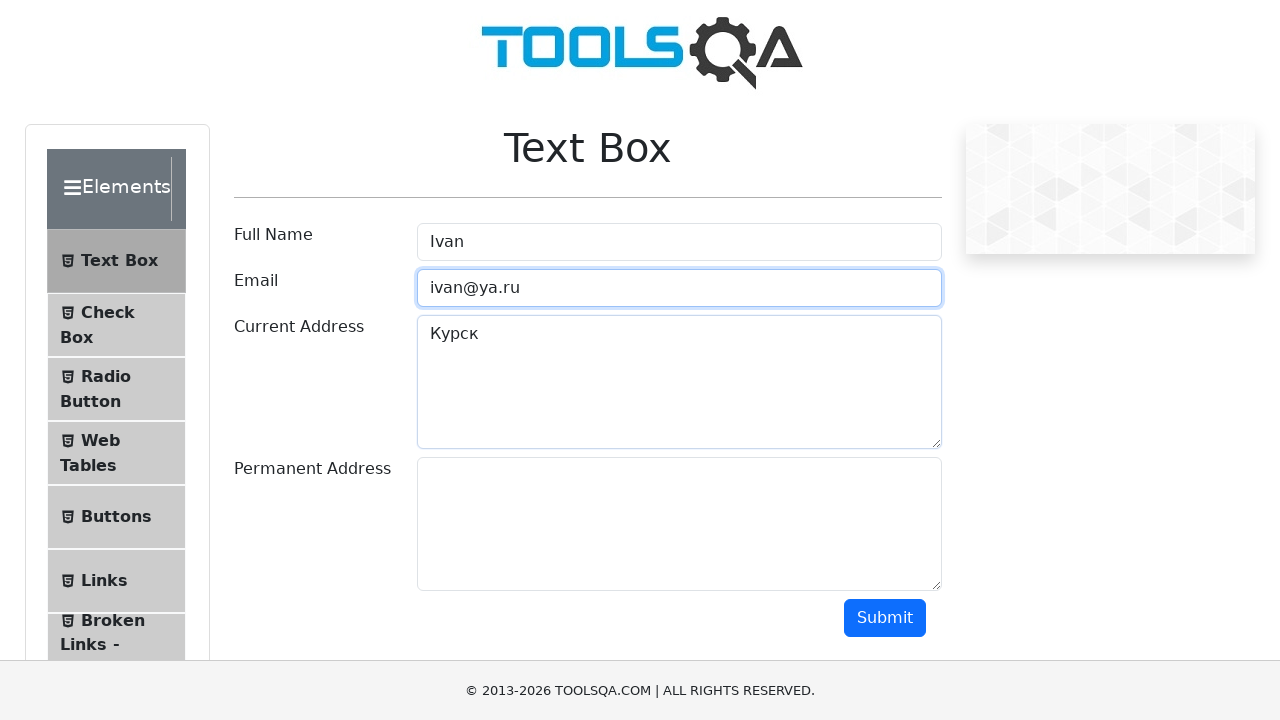

Filled permanent address field with 'Москва' on textarea#permanentAddress
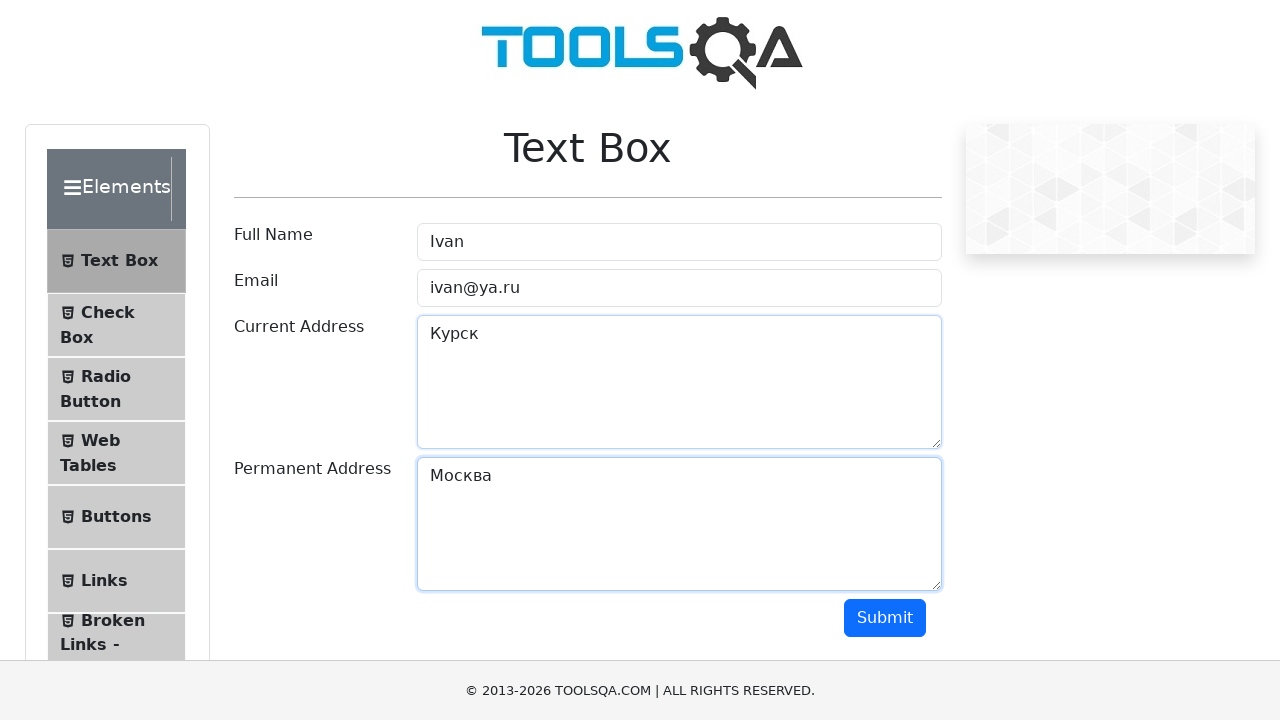

Scrolled to submit button
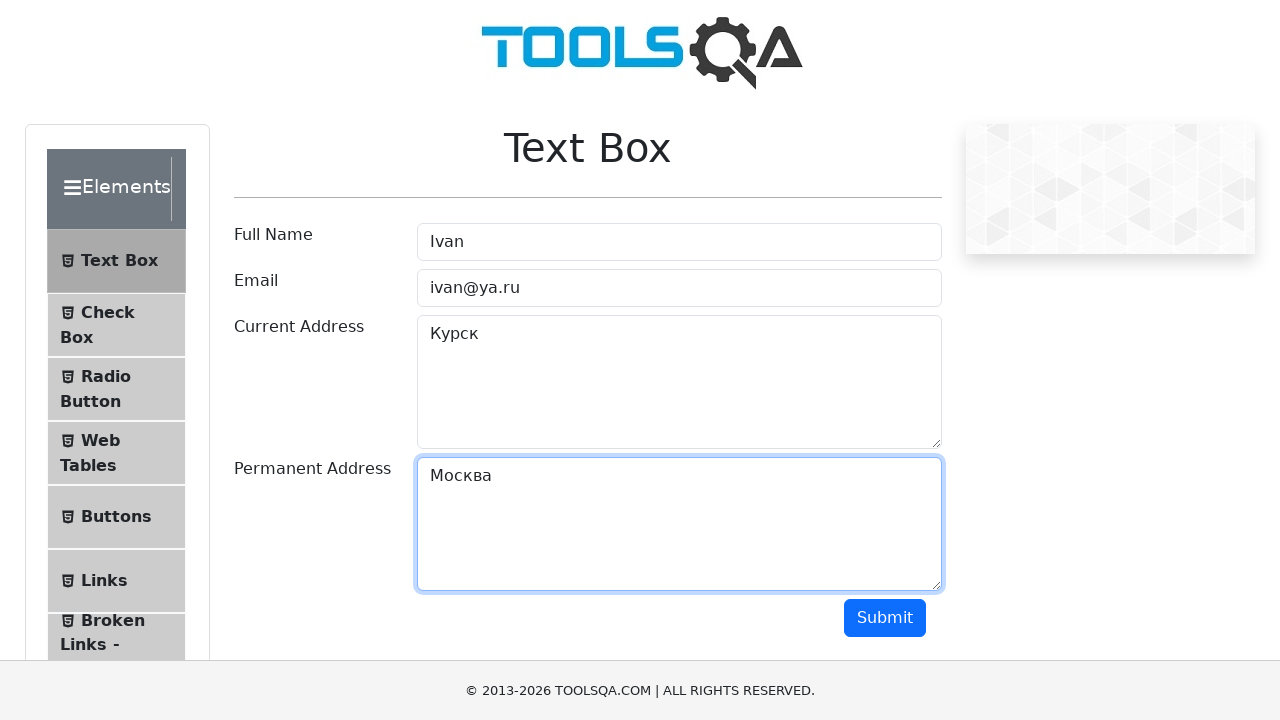

Clicked submit button to submit the form at (885, 618) on button#submit
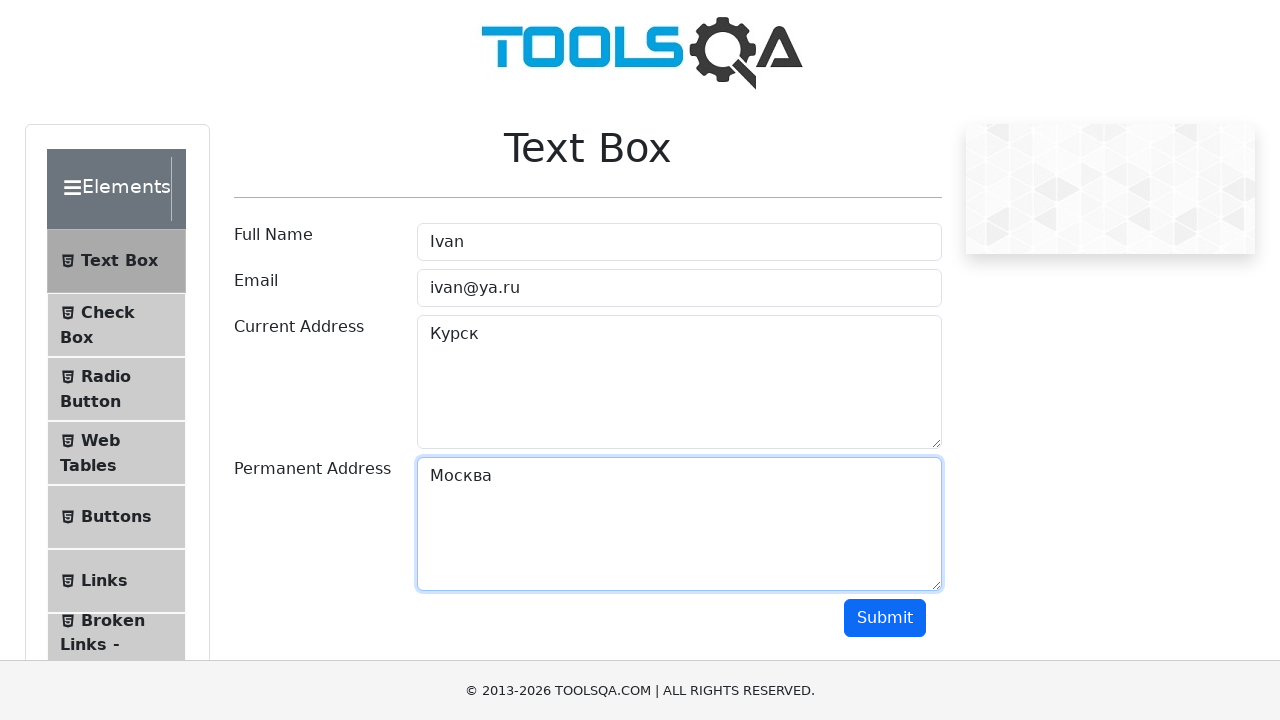

Form submission successful - output element appeared
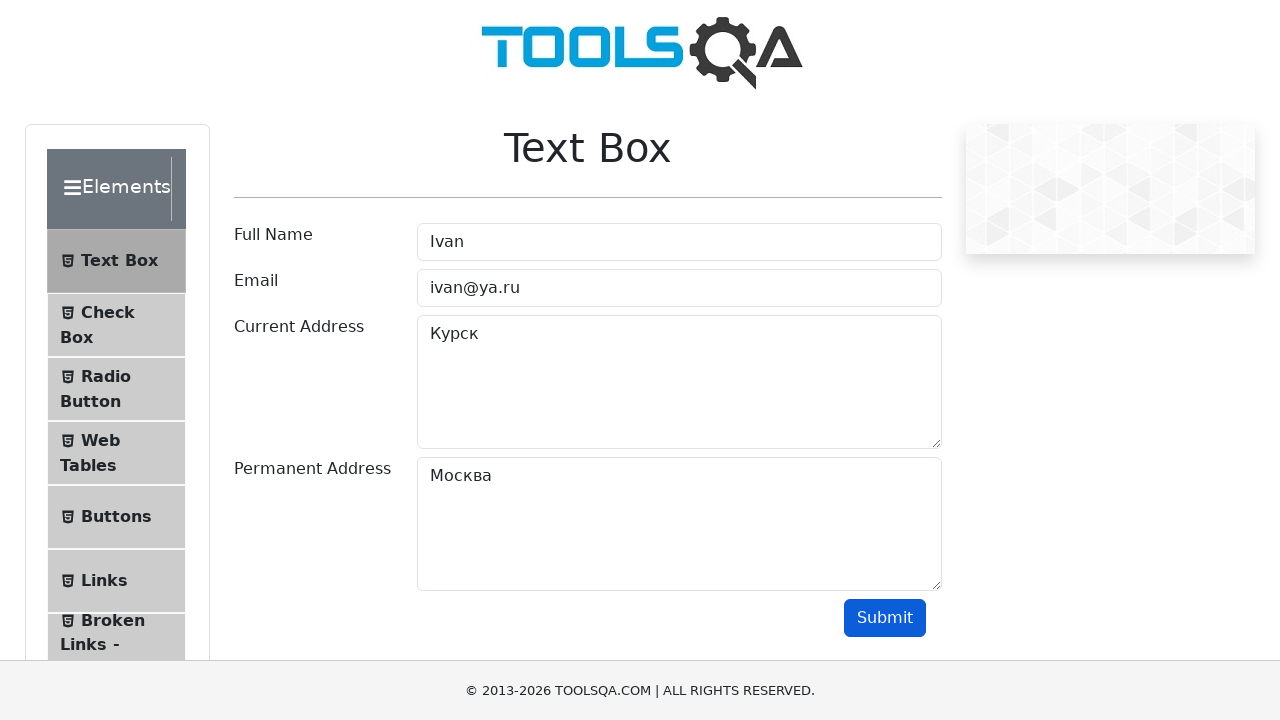

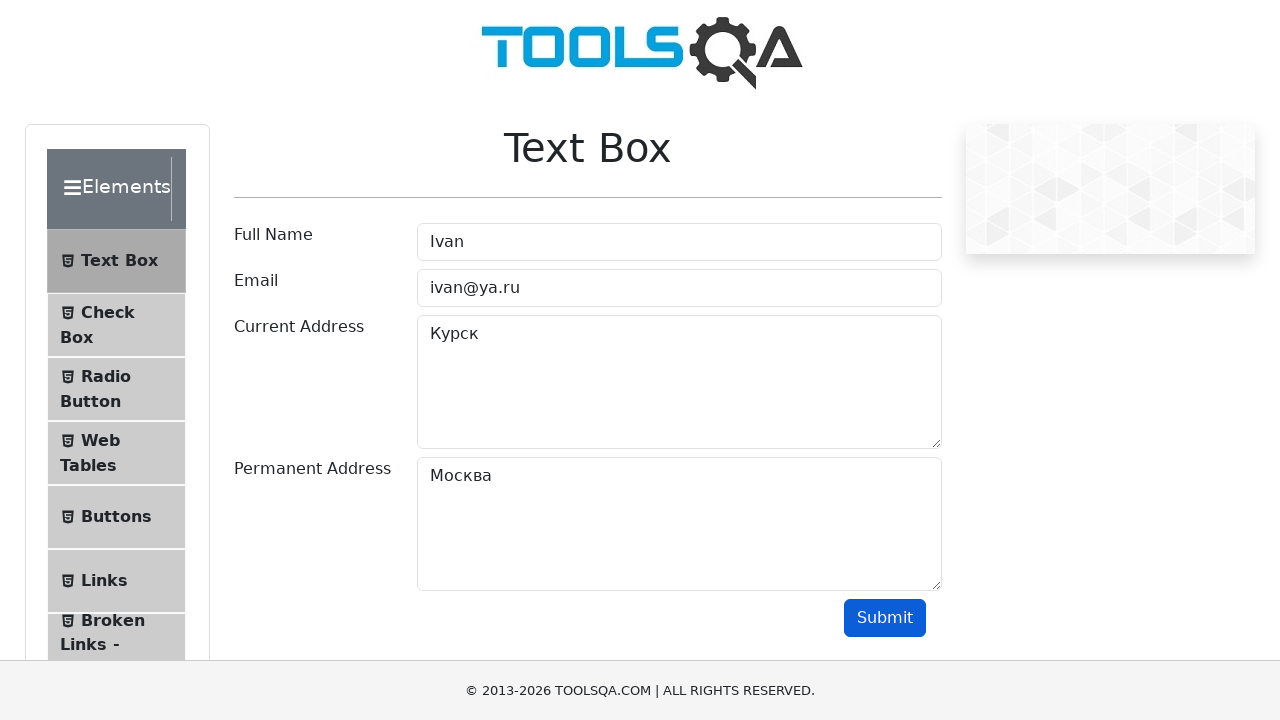